Tests interaction with frames on a page by filling a text input inside an iframe using both frame URL and frameLocator approaches

Starting URL: https://ui.vision/demo/webtest/frames/

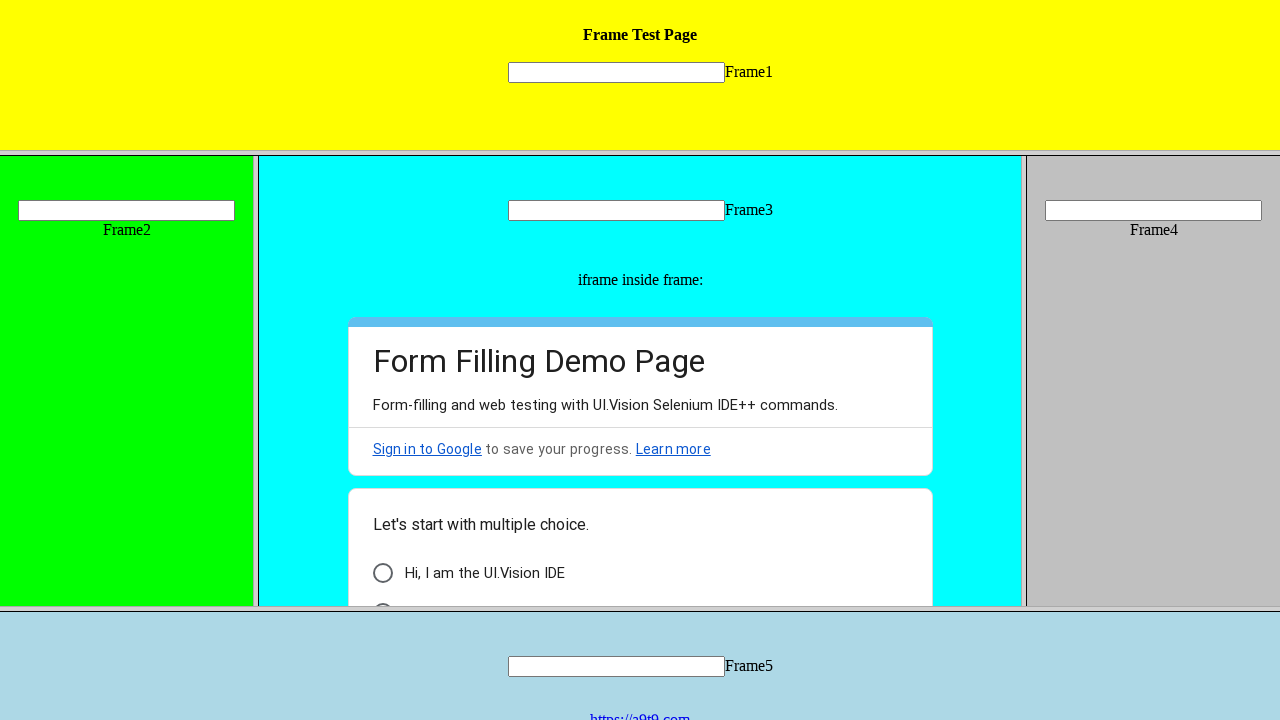

Retrieved all frames from page
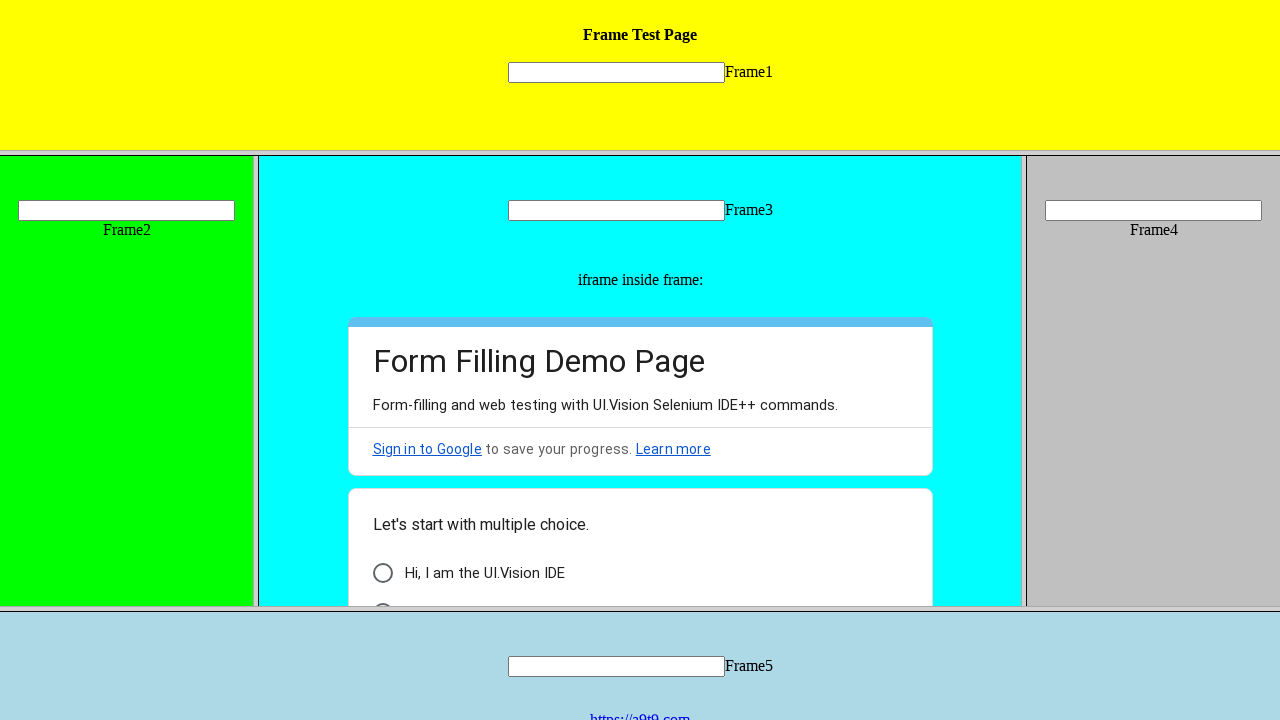

Accessed frame by URL https://ui.vision/demo/webtest/frames/frame_1.html
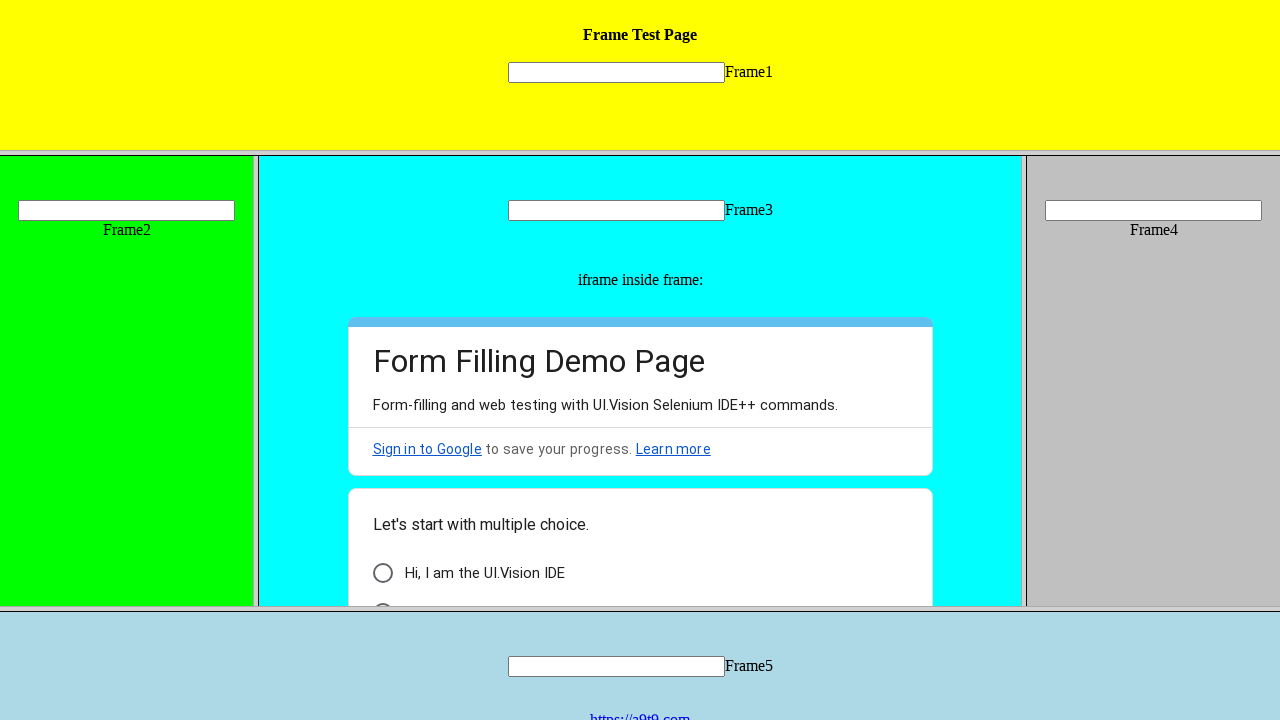

Filled text input in frame with 'Hello' using frame URL approach on [name='mytext1']
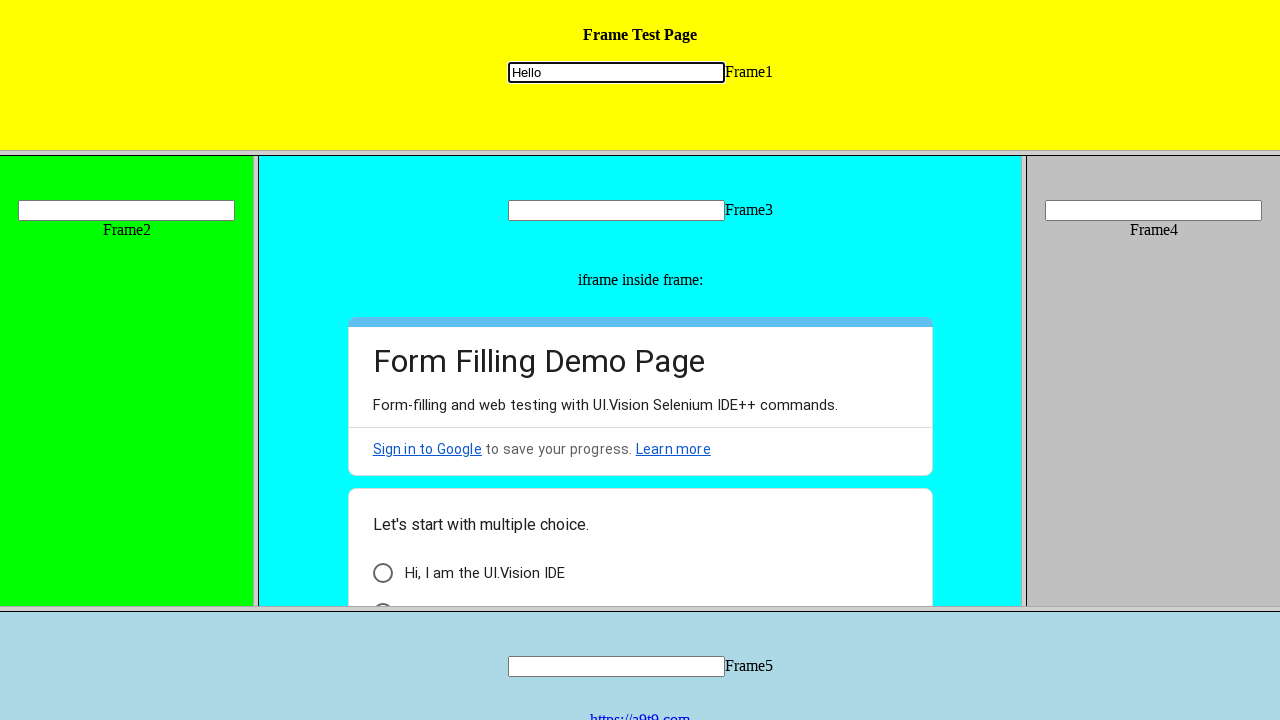

Located text input using frameLocator approach
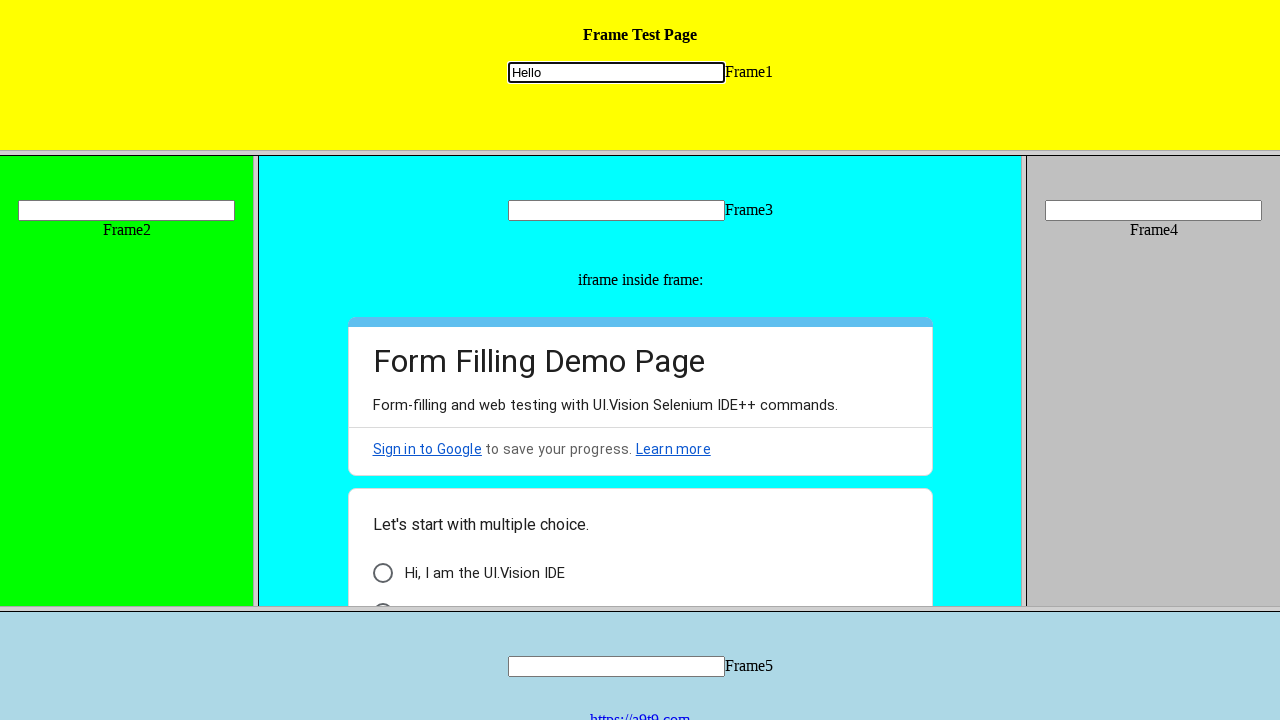

Filled text input in frame with 'Hello World' using frameLocator approach on frame[src='frame_1.html'] >> internal:control=enter-frame >> [name='mytext1']
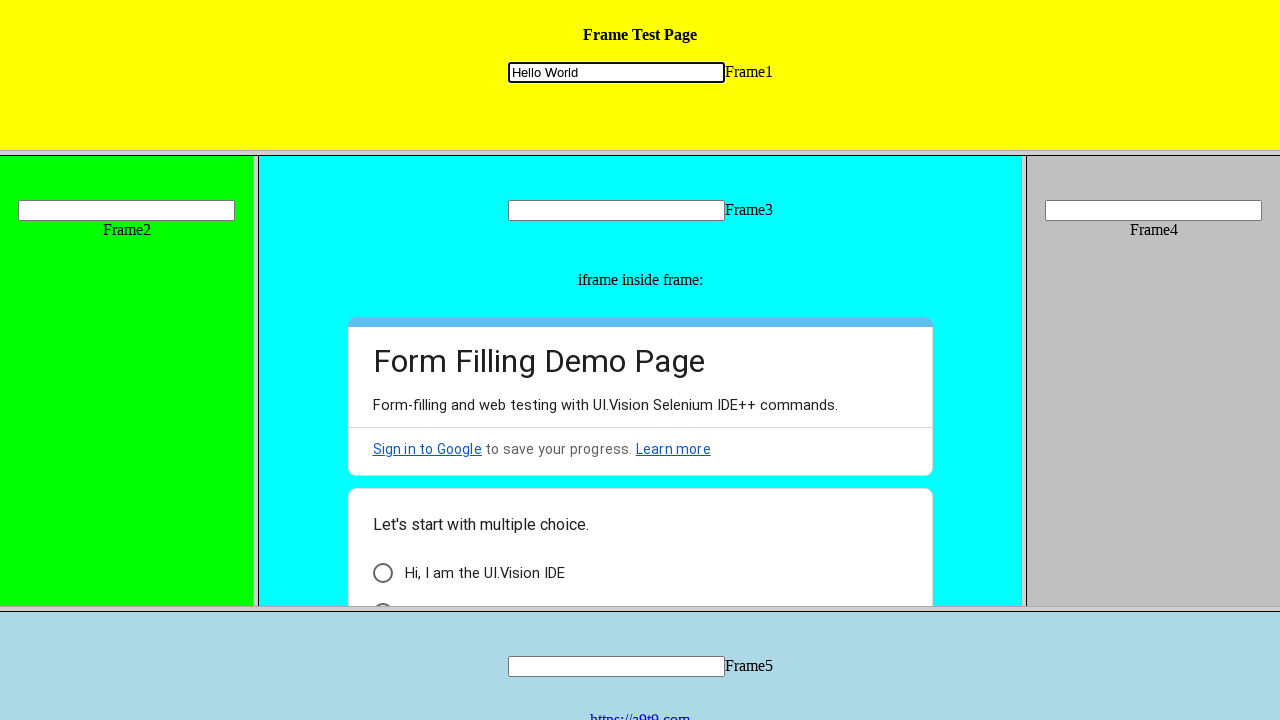

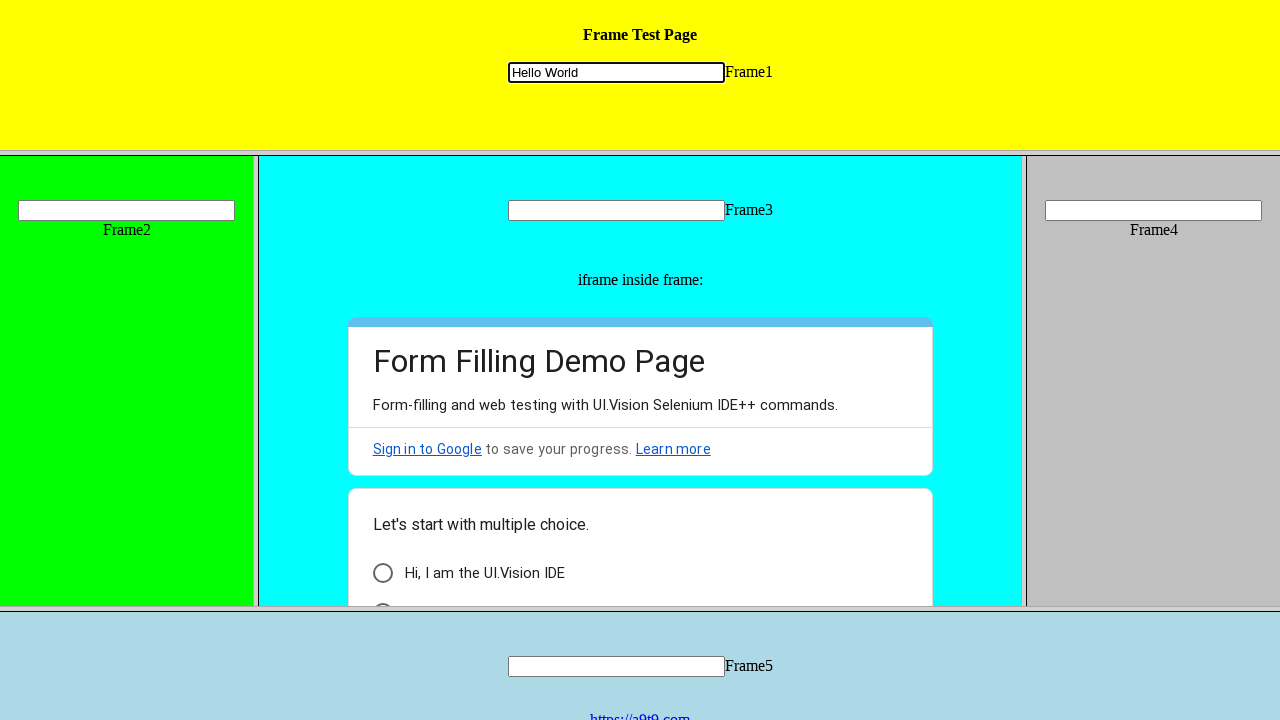